Tests editable/searchable dropdown by typing country names into the search input and selecting matching options from the filtered dropdown list.

Starting URL: https://react.semantic-ui.com/maximize/dropdown-example-search-selection/

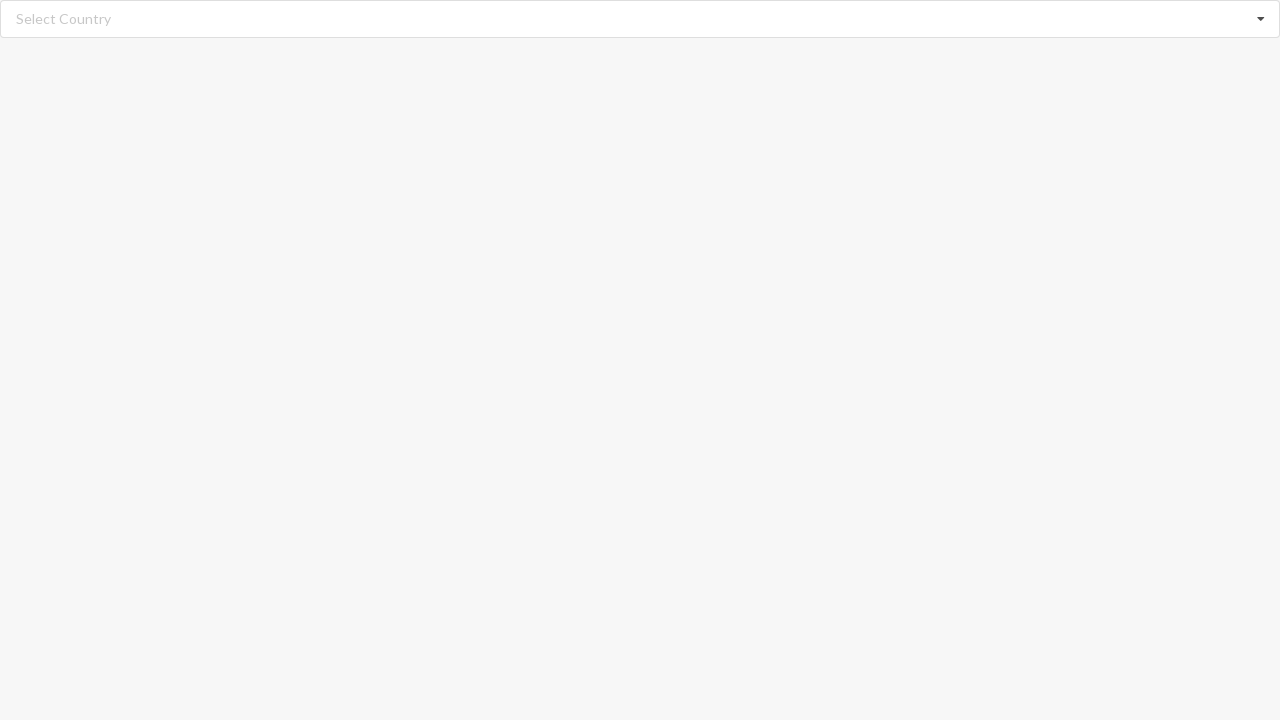

Filled search field with 'Algeria' on input.search
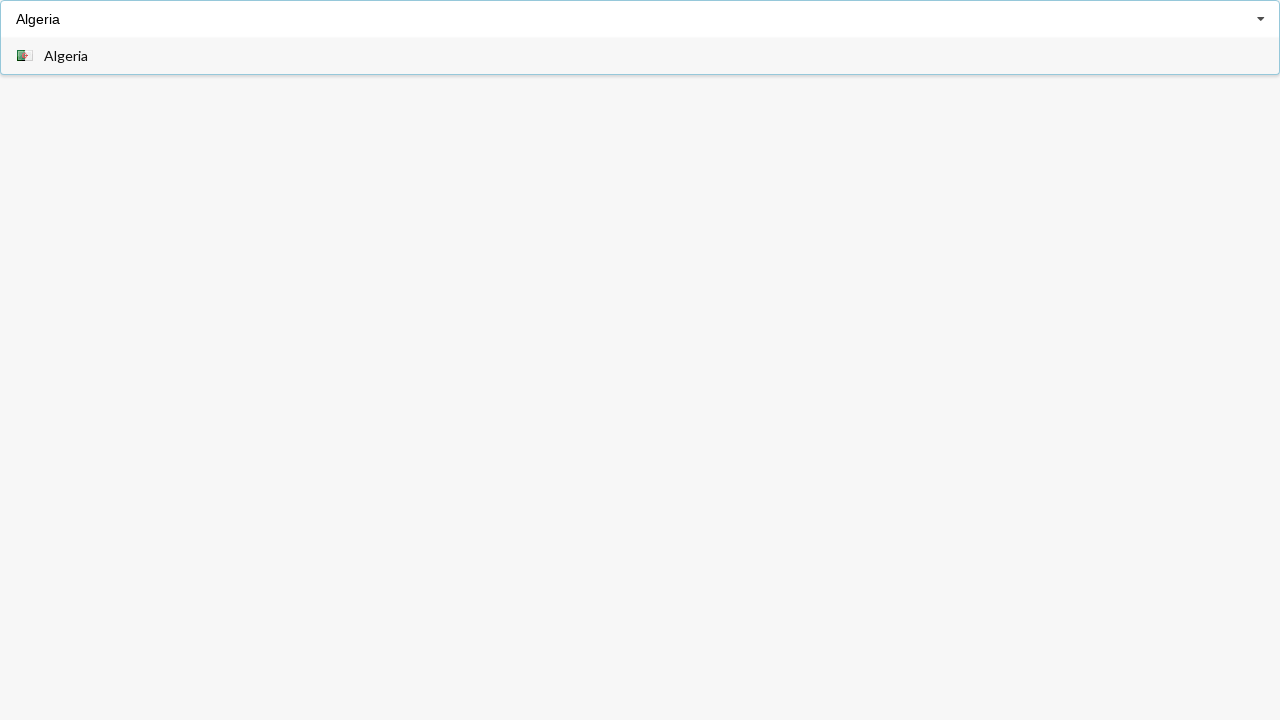

Dropdown options appeared after typing 'Algeria'
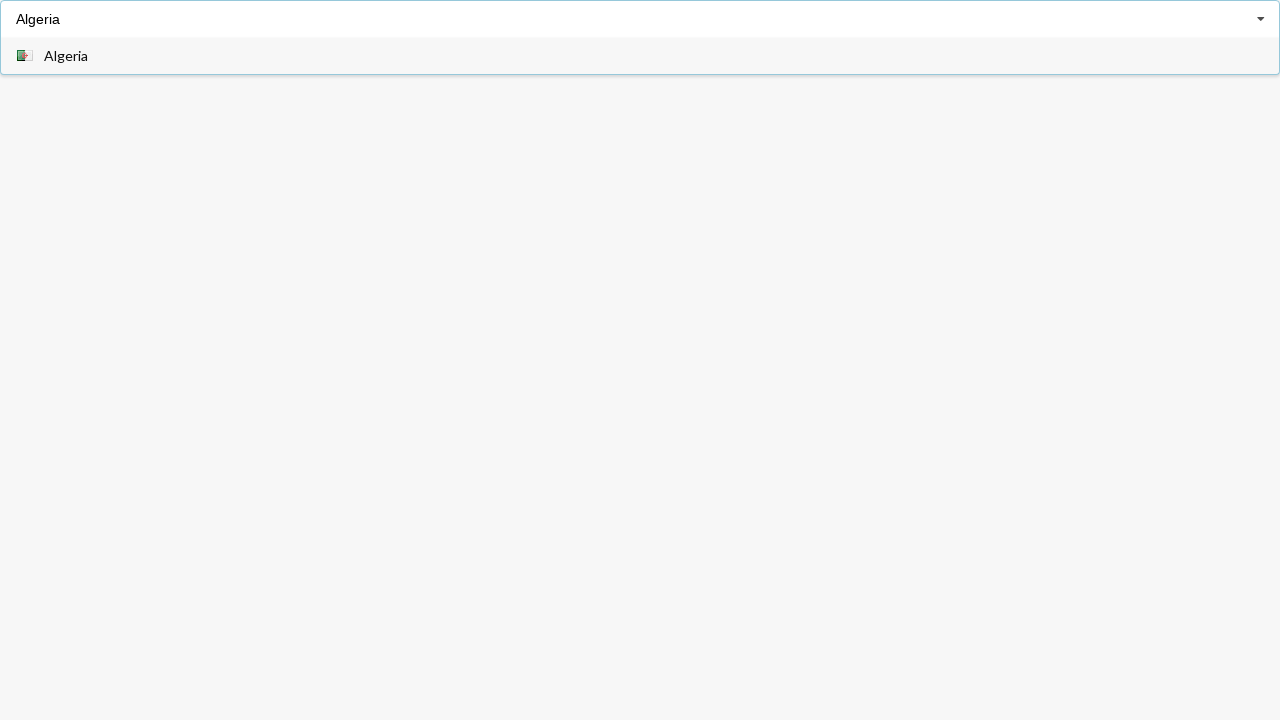

Clicked 'Algeria' option from dropdown at (66, 56) on div.item span:has-text('Algeria')
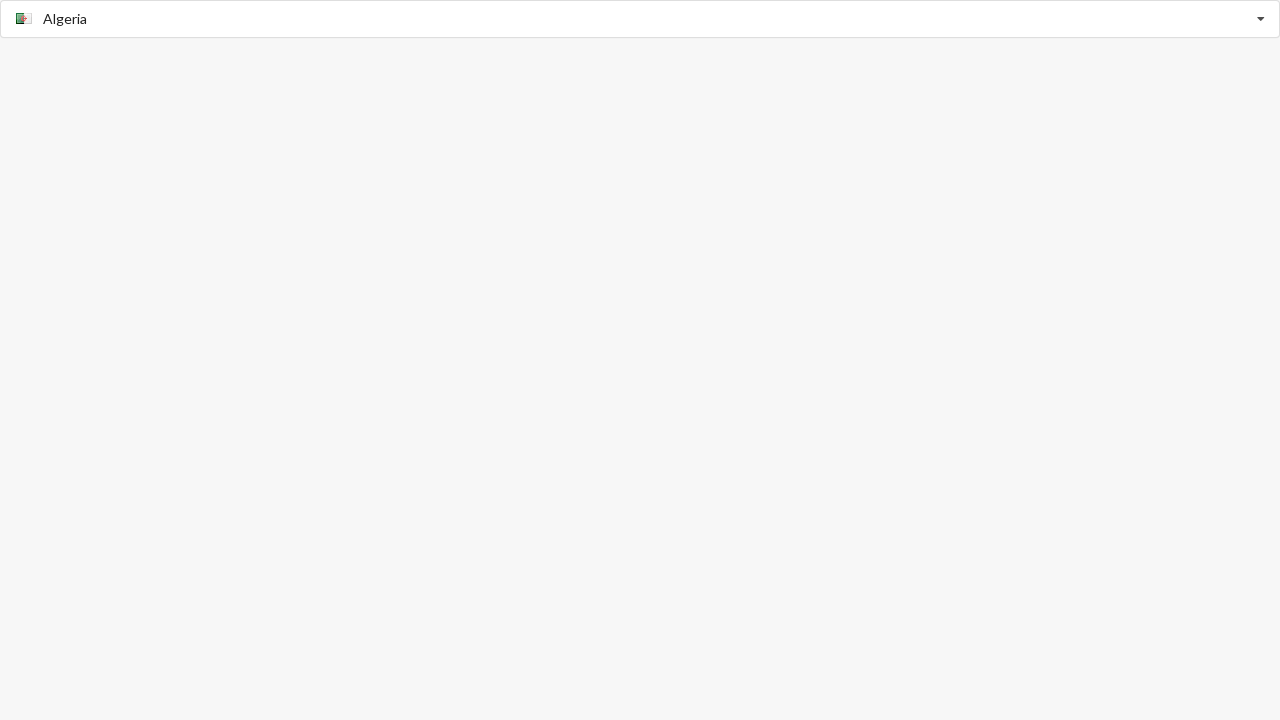

Verified 'Algeria' was selected in dropdown
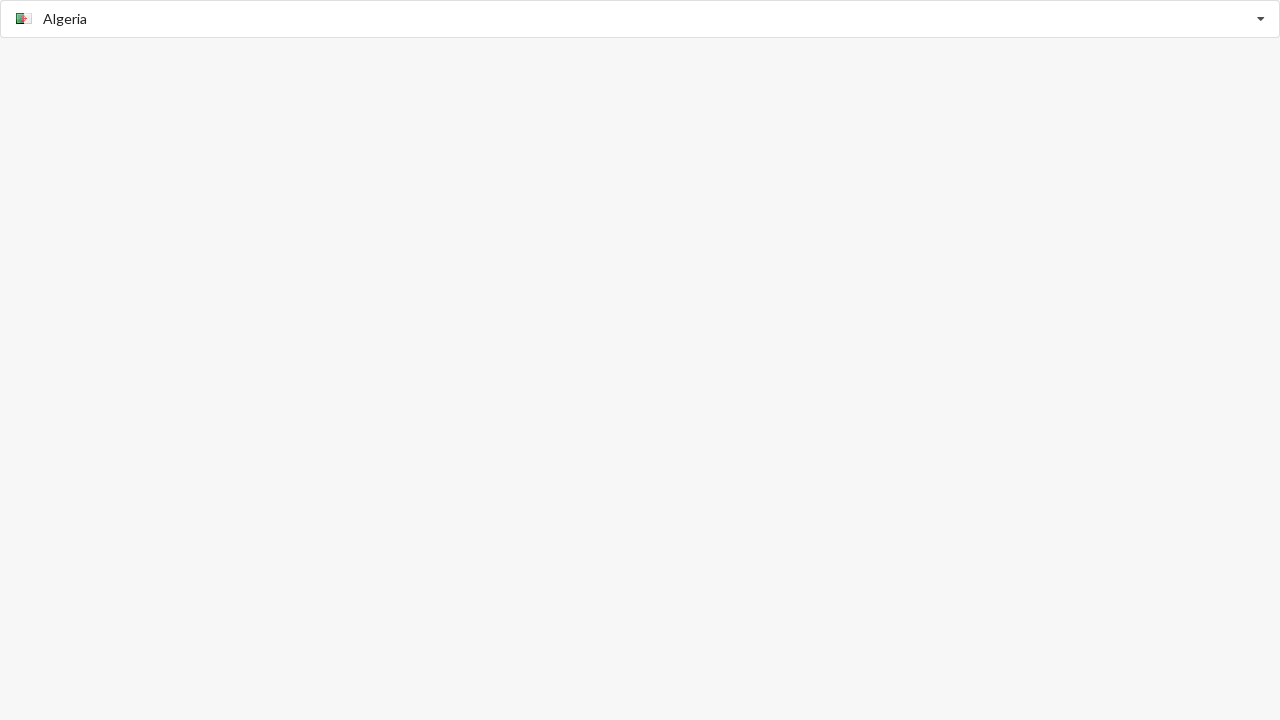

Filled search field with 'Australia' on input.search
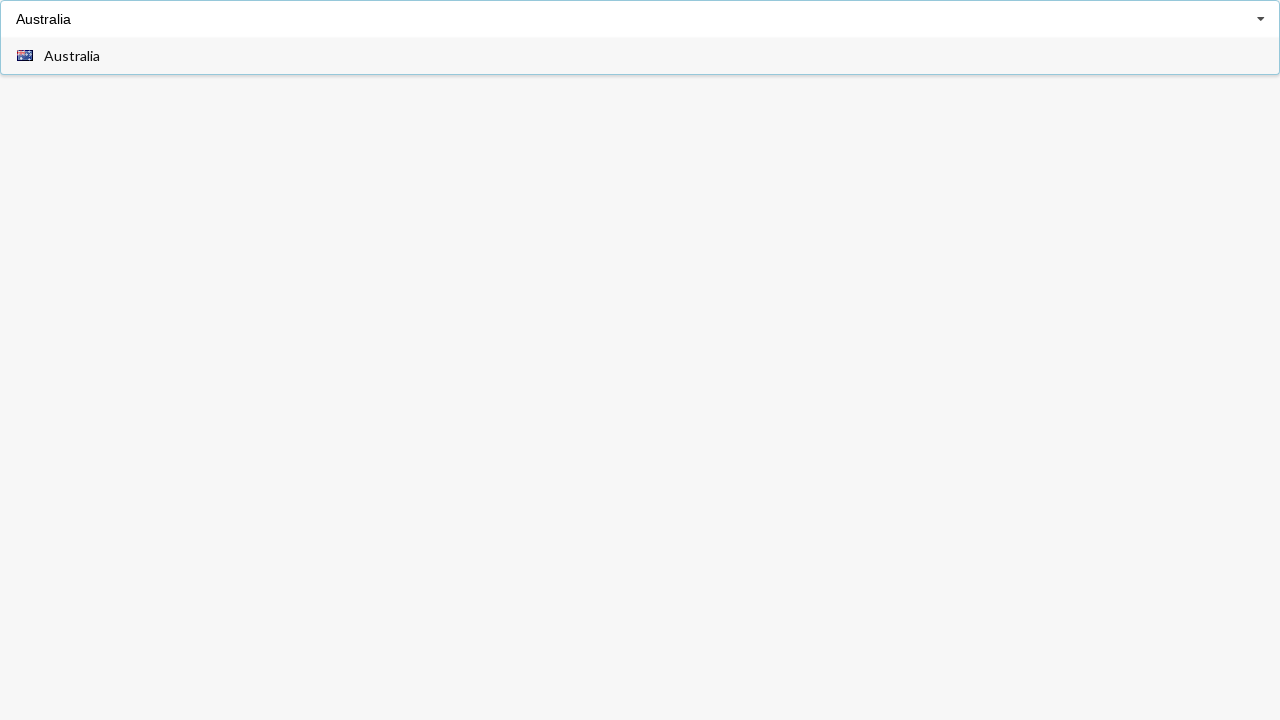

Dropdown options appeared after typing 'Australia'
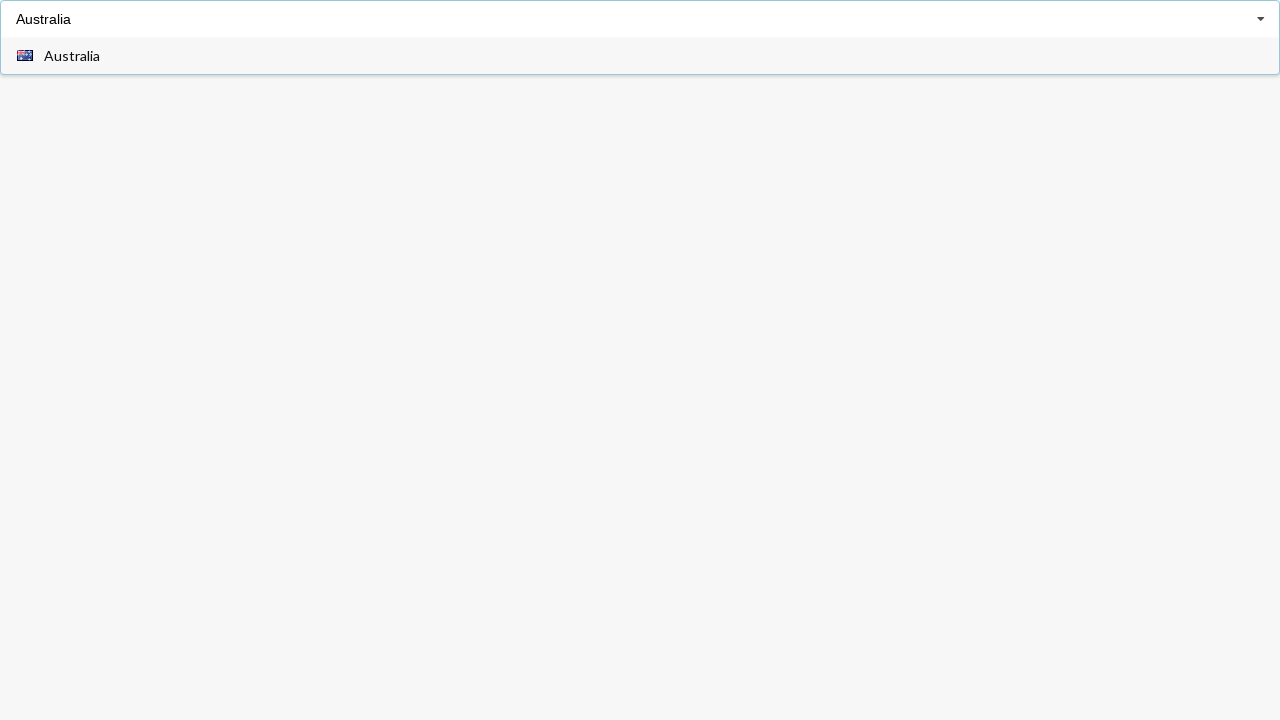

Clicked 'Australia' option from dropdown at (72, 56) on div.item span:has-text('Australia')
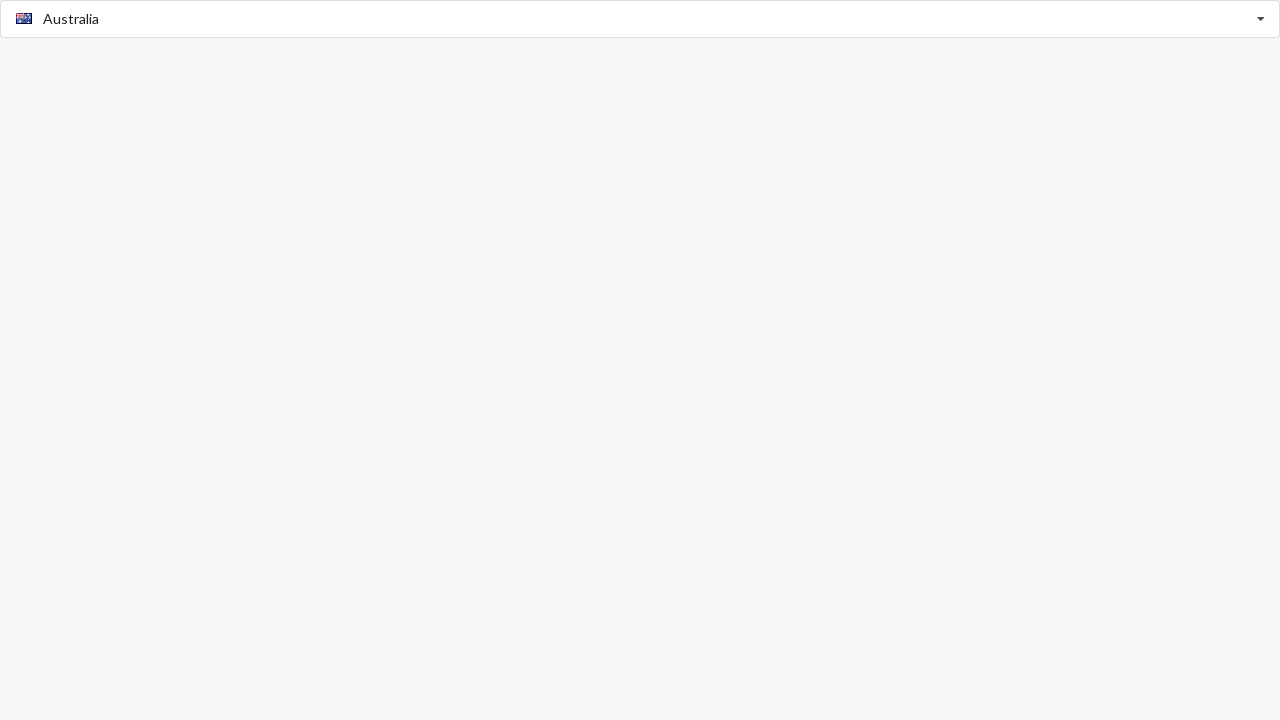

Verified 'Australia' was selected in dropdown
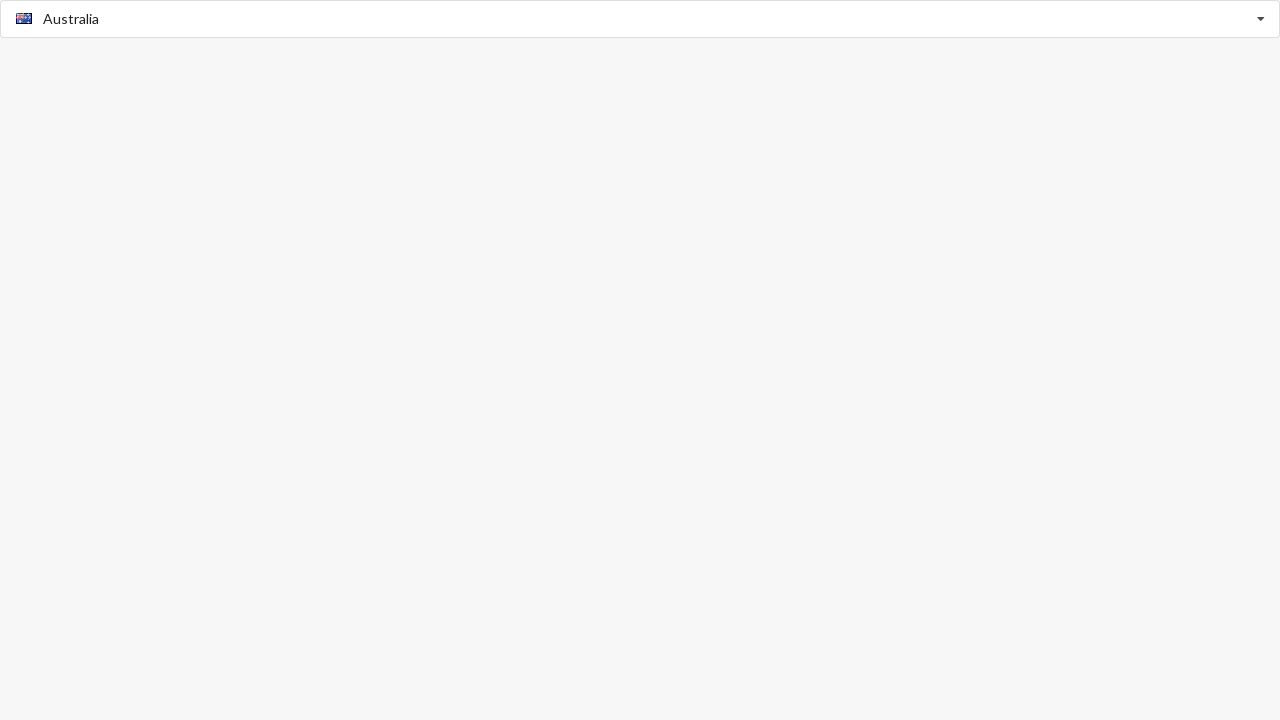

Filled search field with 'Belgium' on input.search
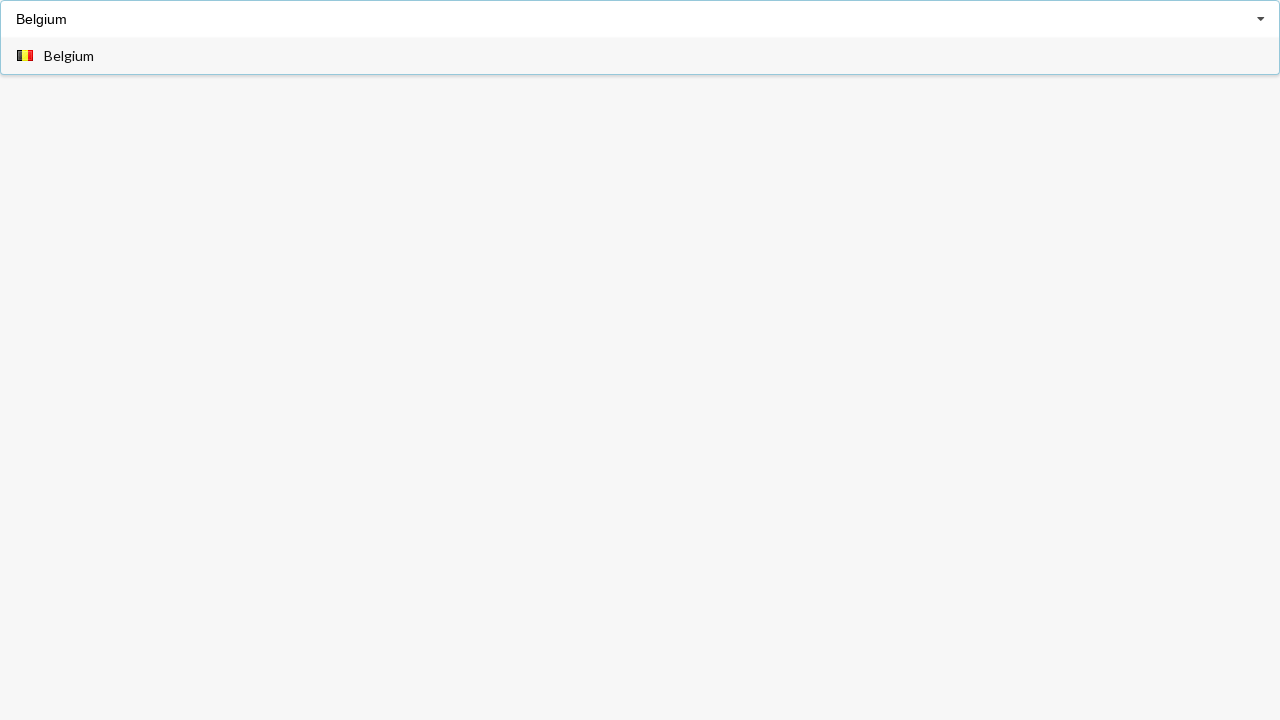

Dropdown options appeared after typing 'Belgium'
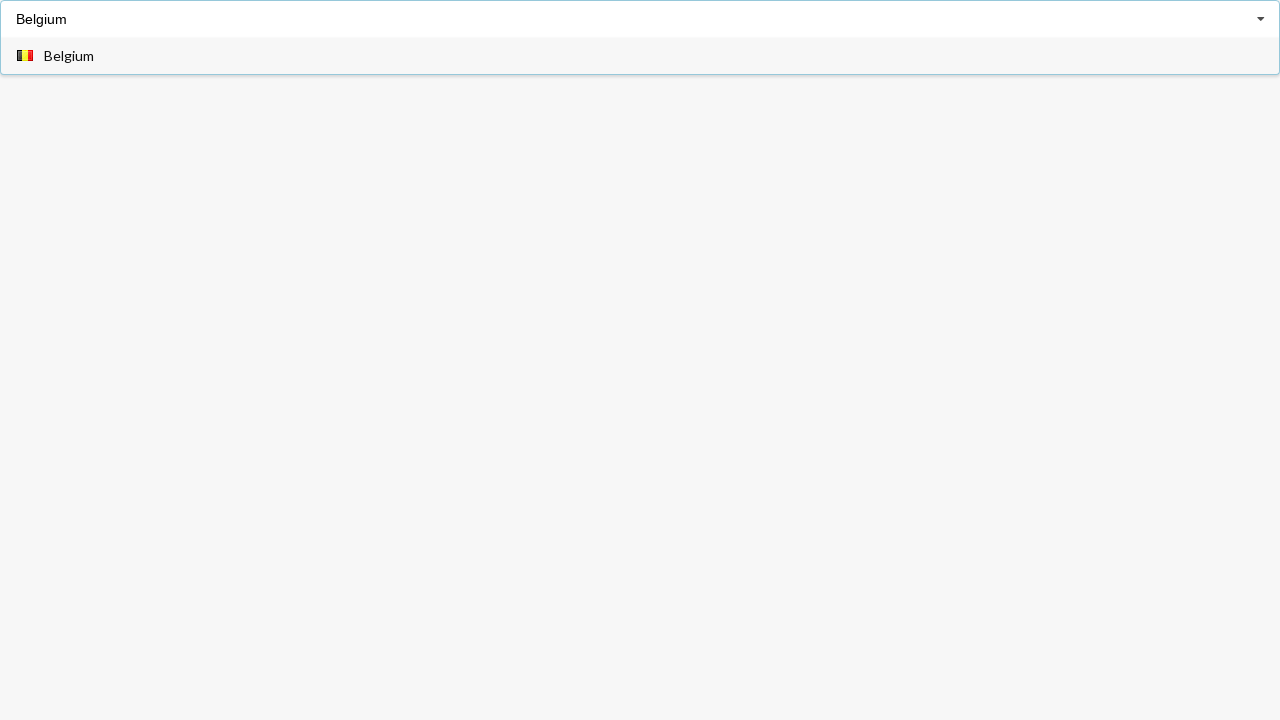

Clicked 'Belgium' option from dropdown at (69, 56) on div.item span:has-text('Belgium')
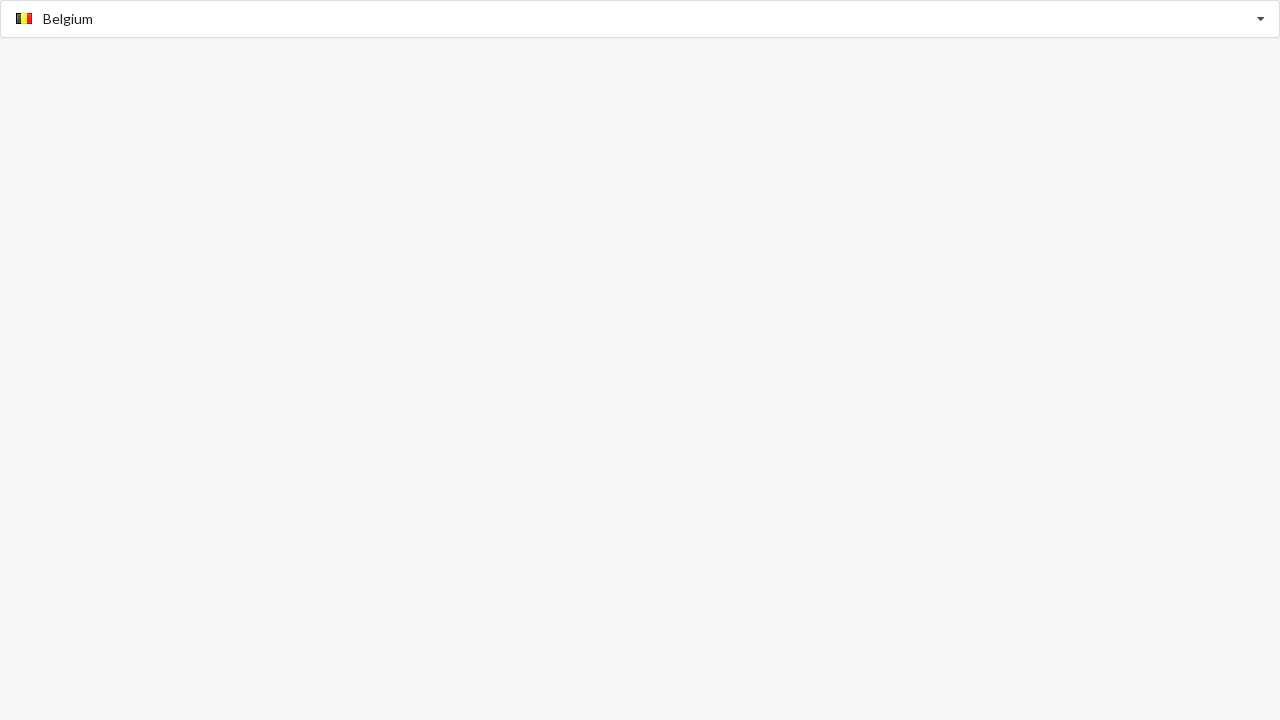

Verified 'Belgium' was selected in dropdown
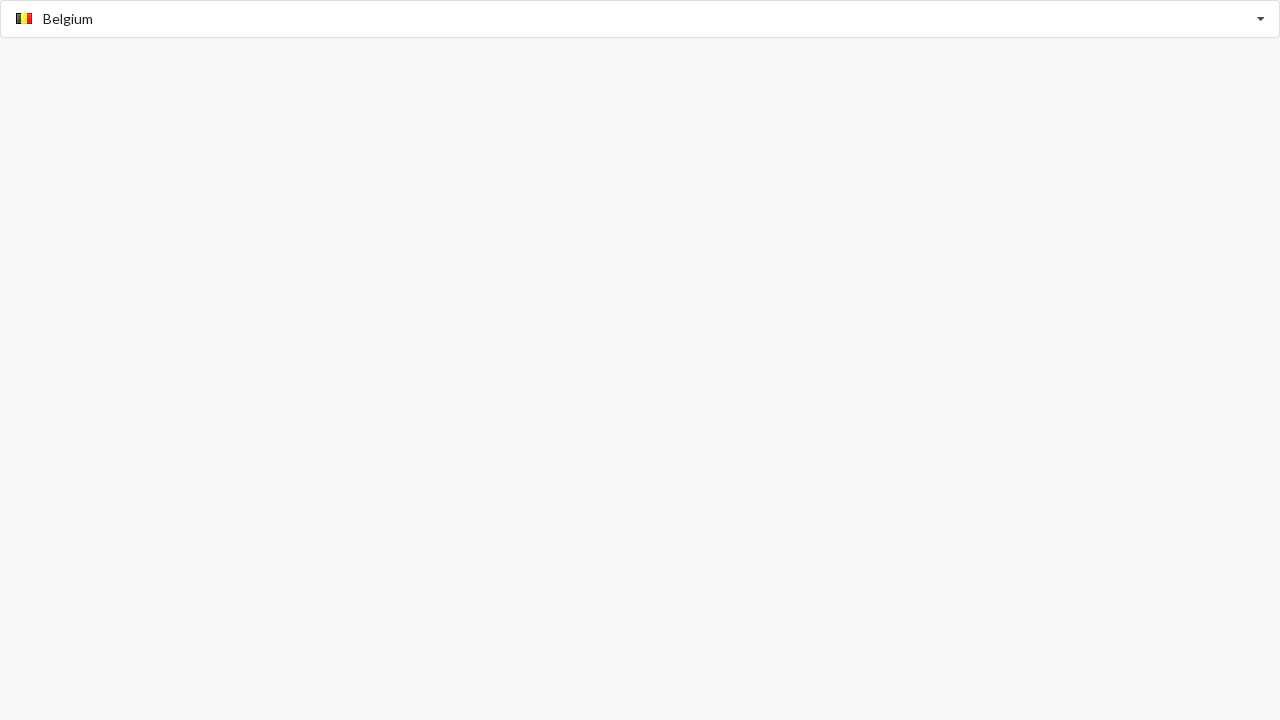

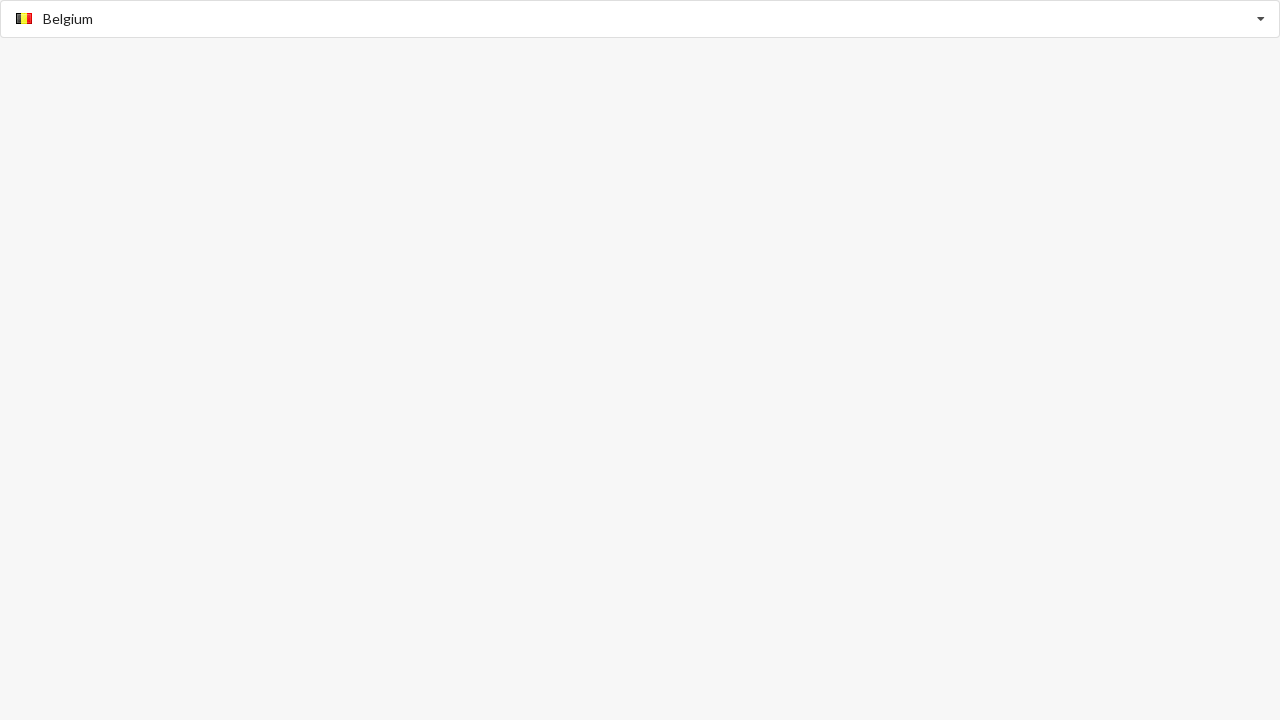